Tests hover functionality by hovering over the first avatar image and verifying that the caption/additional user information becomes visible.

Starting URL: http://the-internet.herokuapp.com/hovers

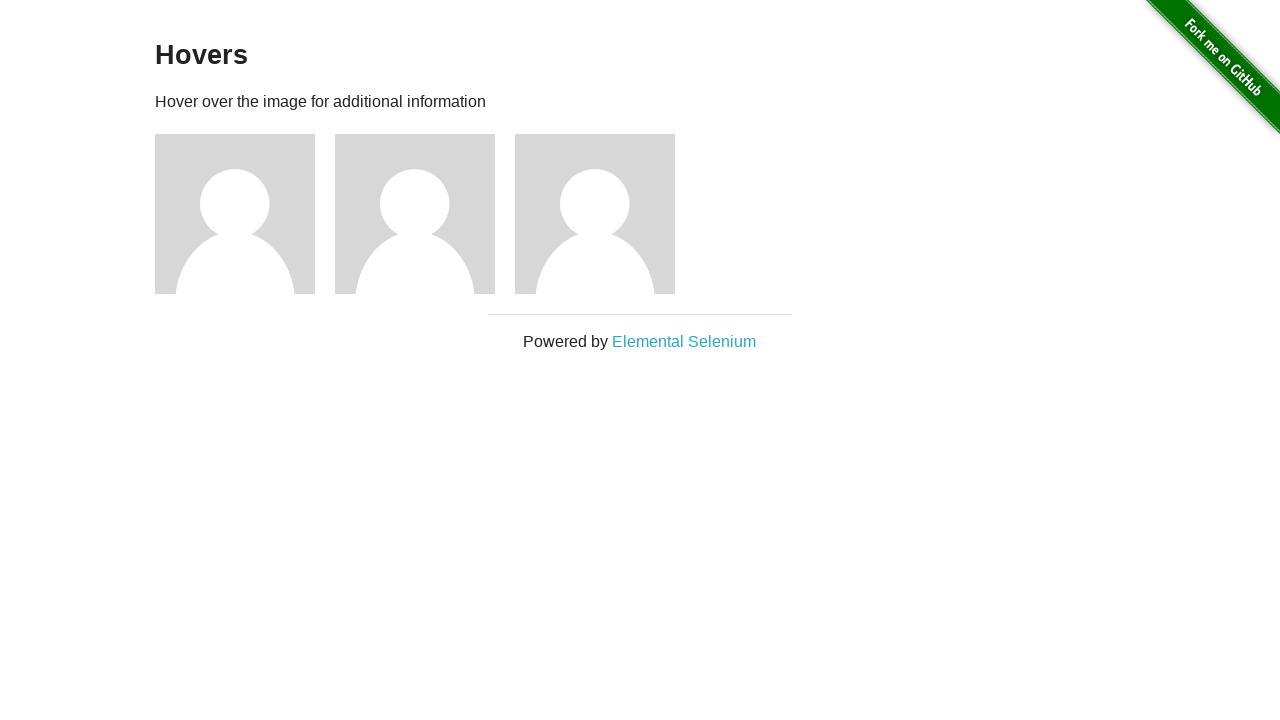

Located the first avatar figure element
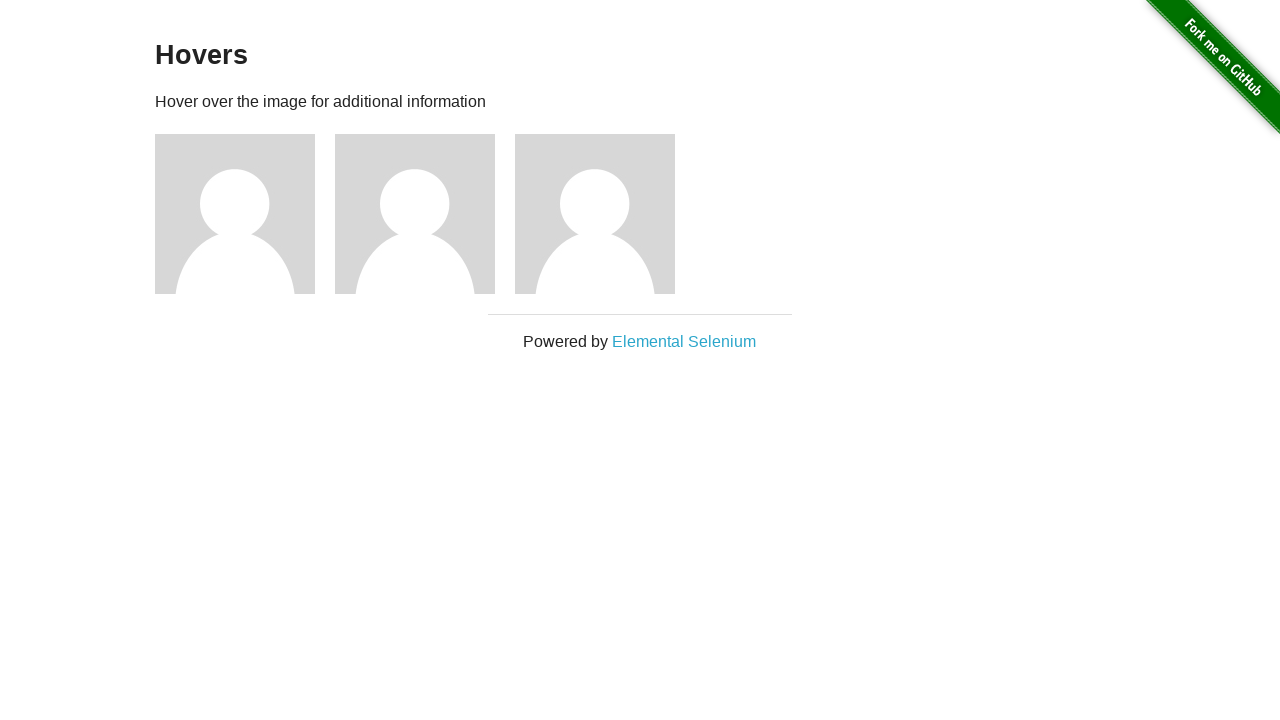

Hovered over the first avatar image at (245, 214) on .figure >> nth=0
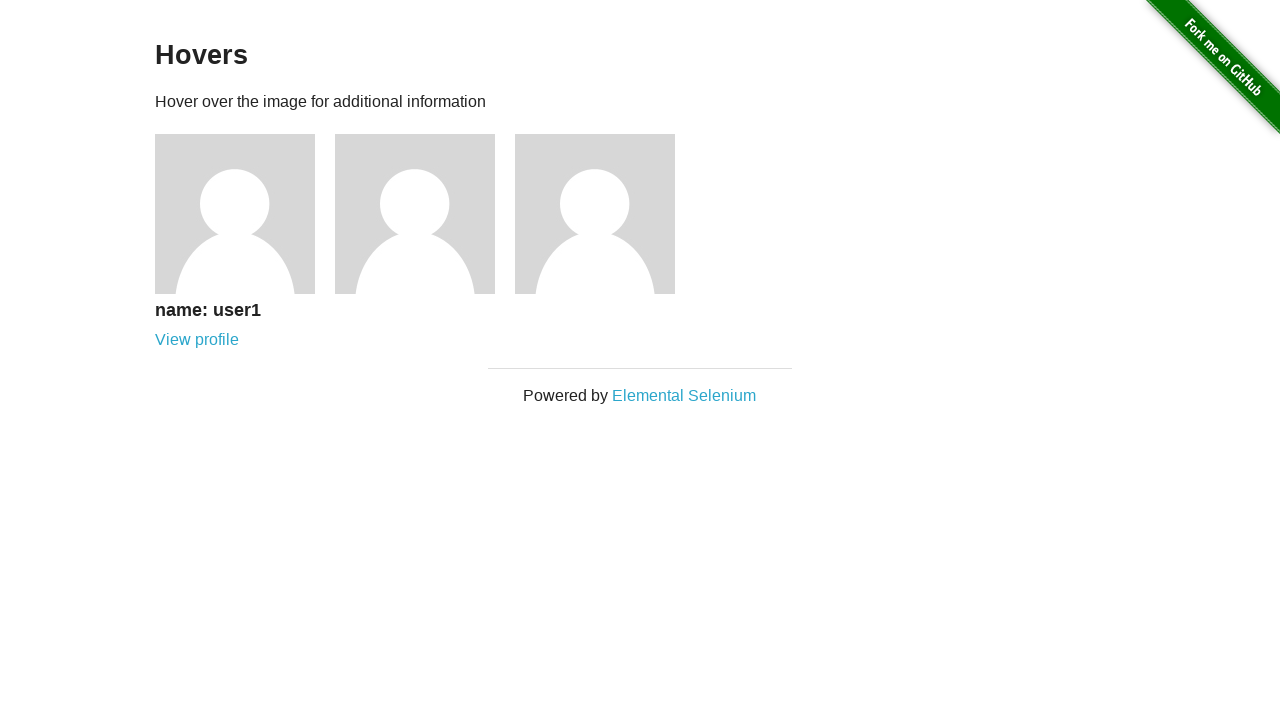

Caption became visible after hover
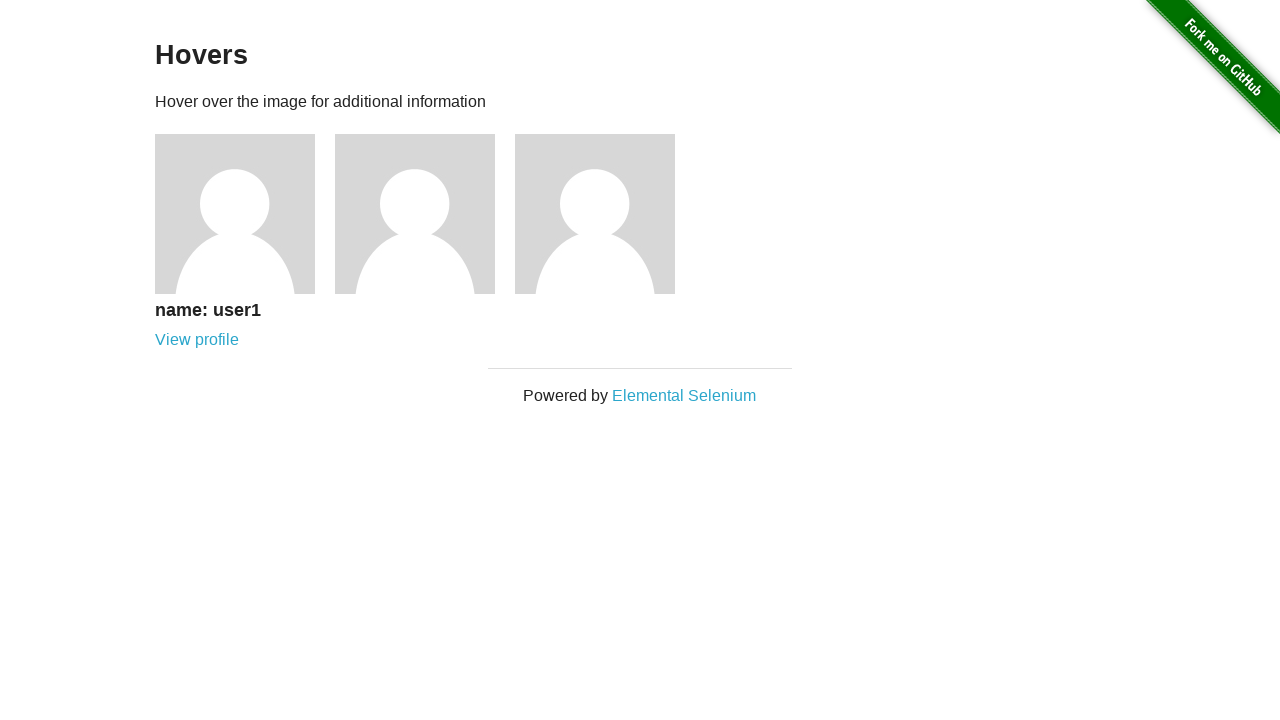

Verified that the caption is visible
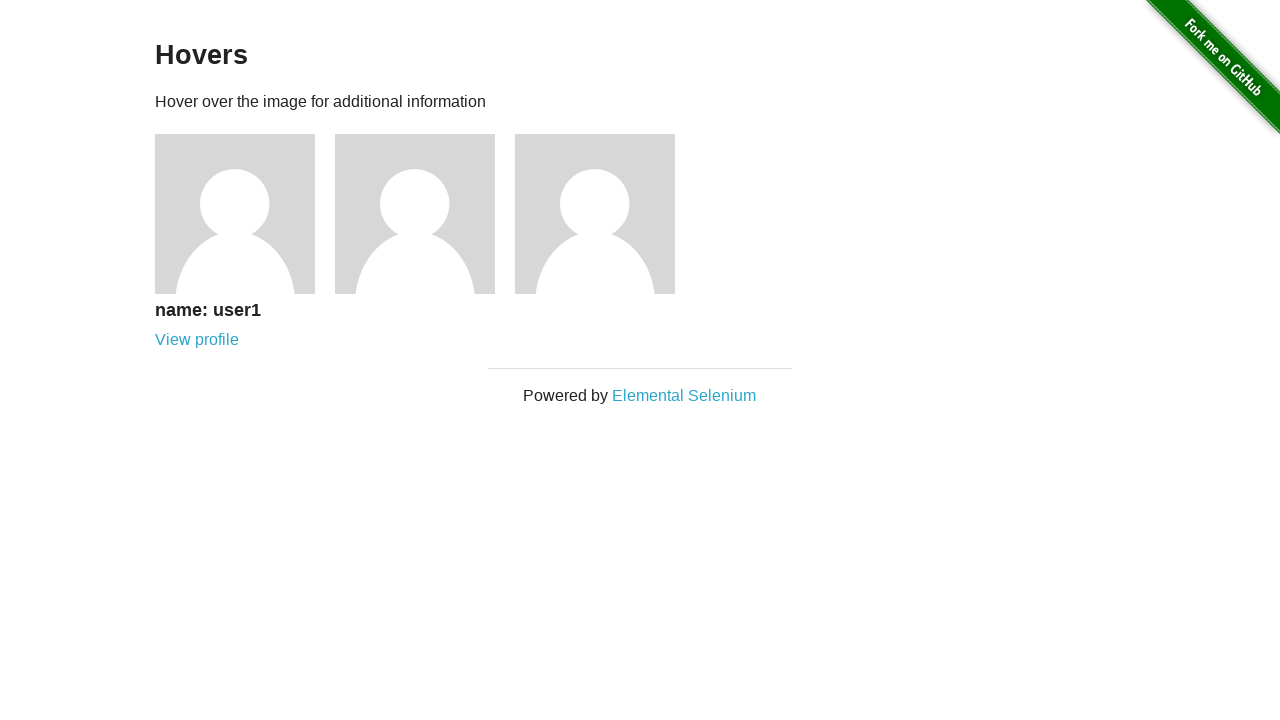

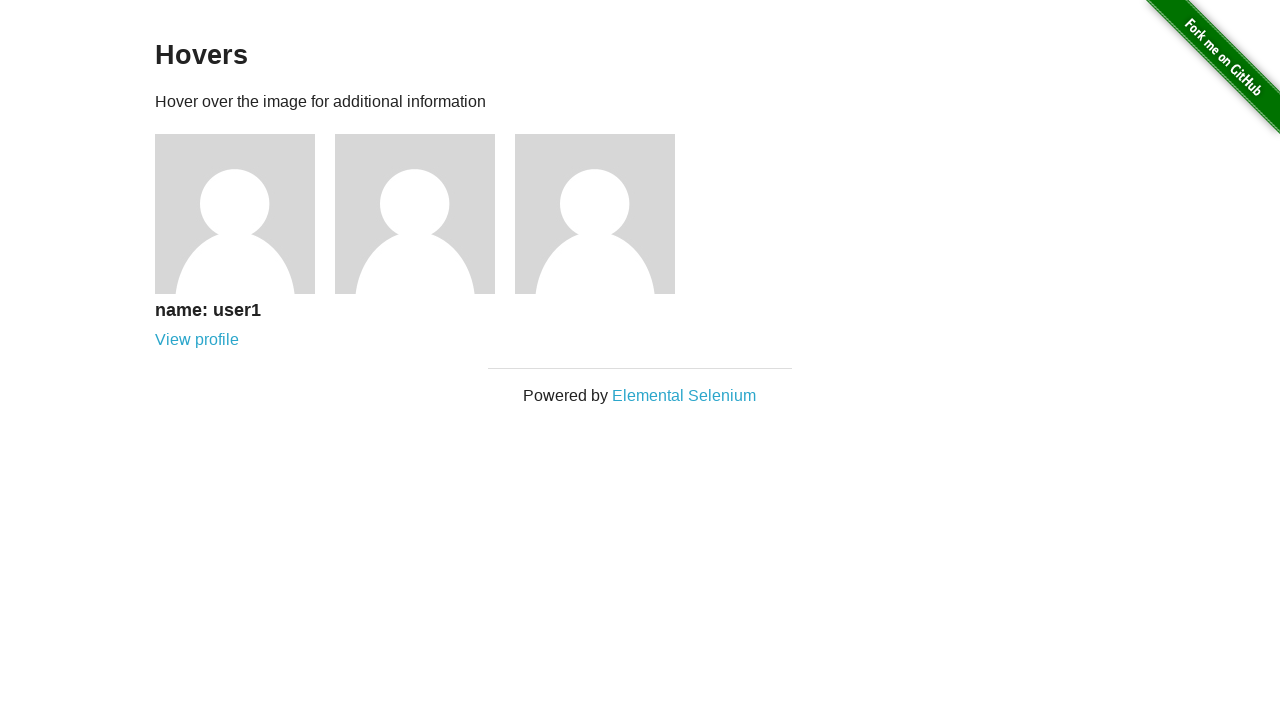